Toggles the theme on the main page by clicking the dark mode button

Starting URL: https://milankomaj-934e3.firebaseapp.com/

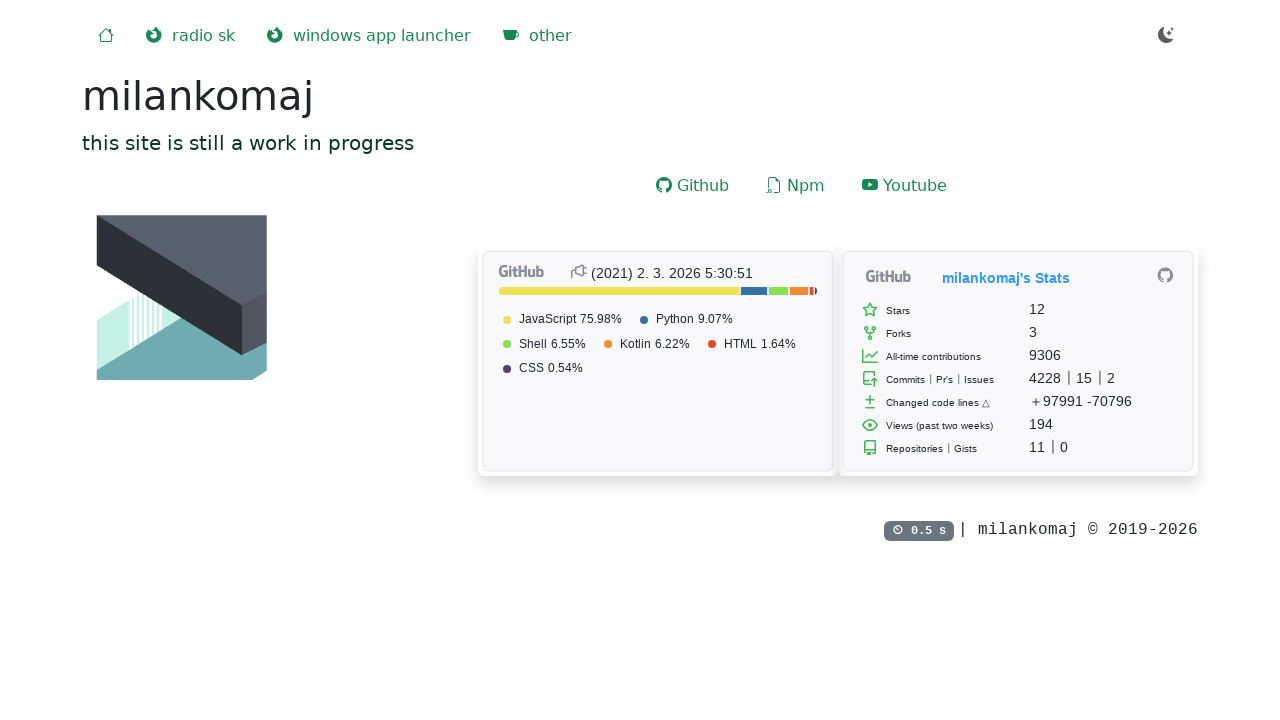

Navigated to the main page
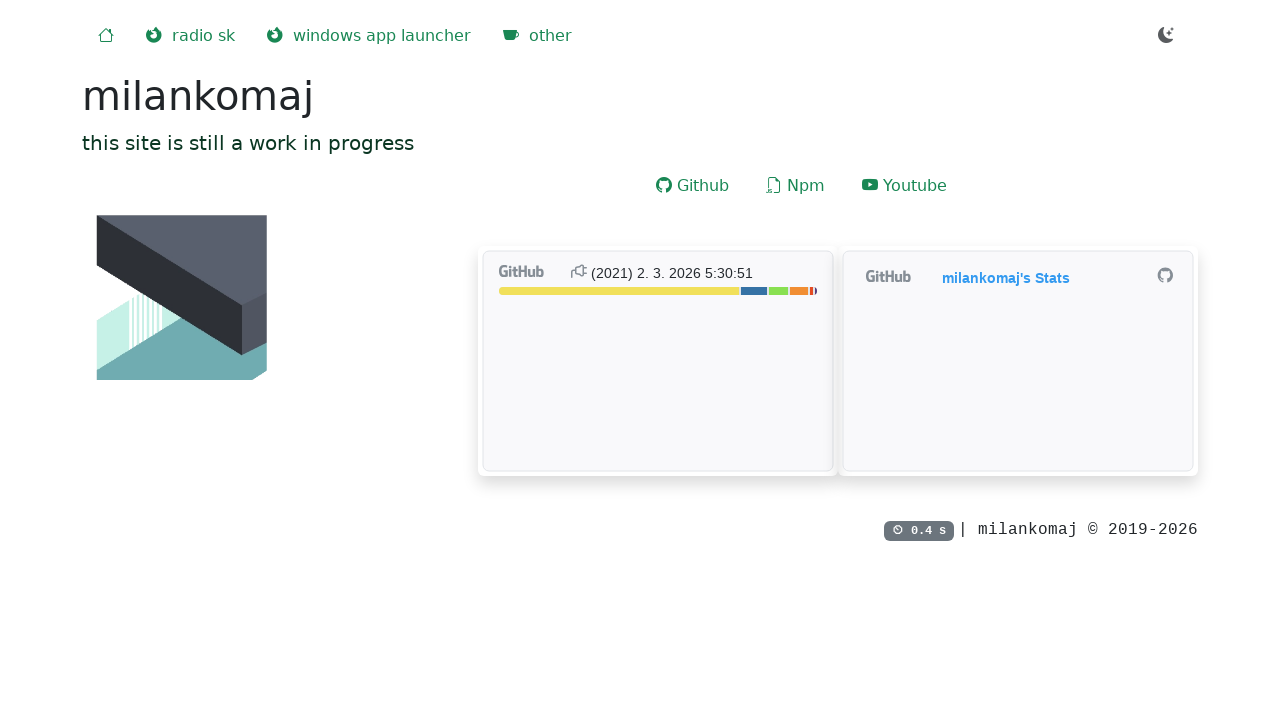

Clicked the dark mode button to toggle theme at (1166, 36) on xpath=//*[@id='toDark']
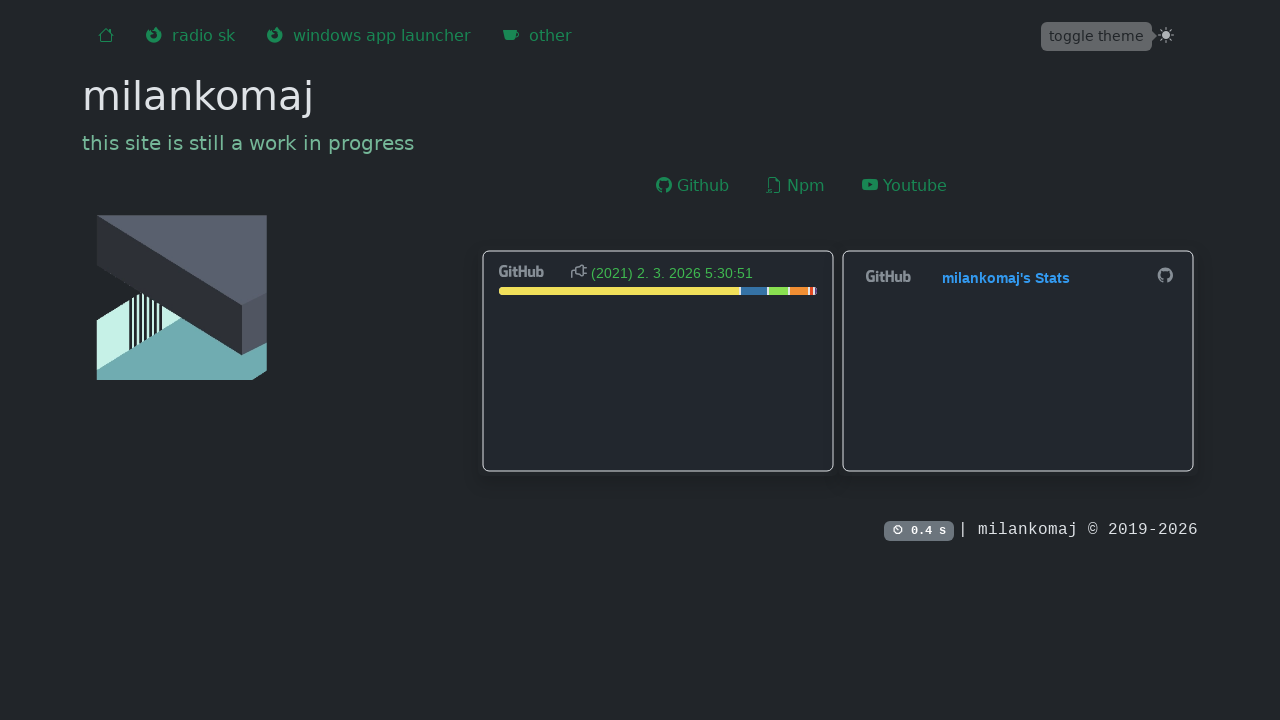

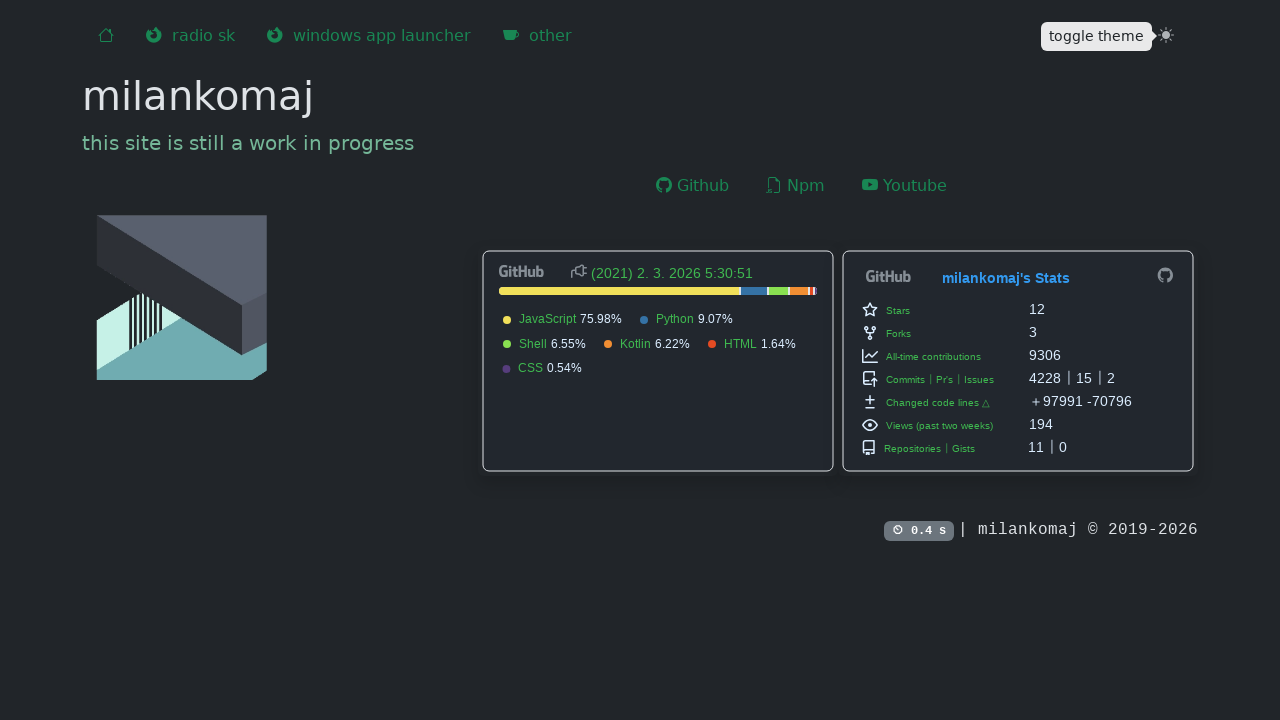